Opens GitHub homepage and verifies the URL

Starting URL: https://github.com/

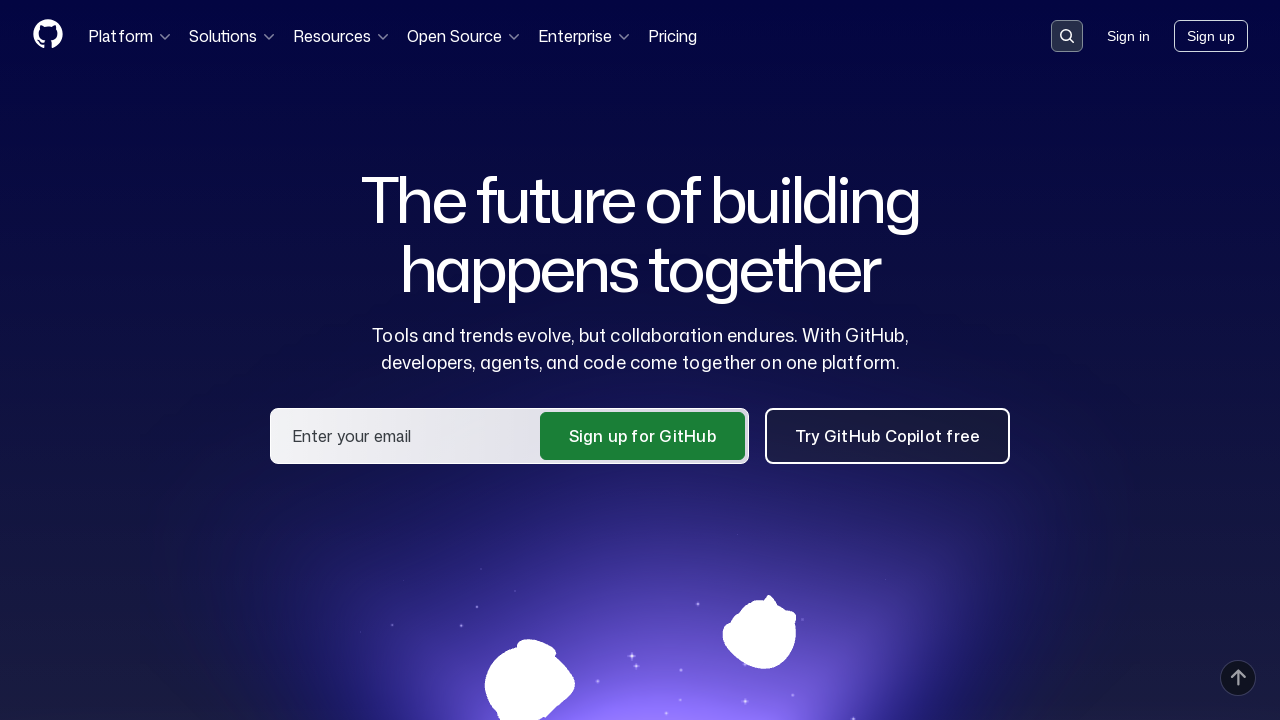

Navigated to GitHub homepage
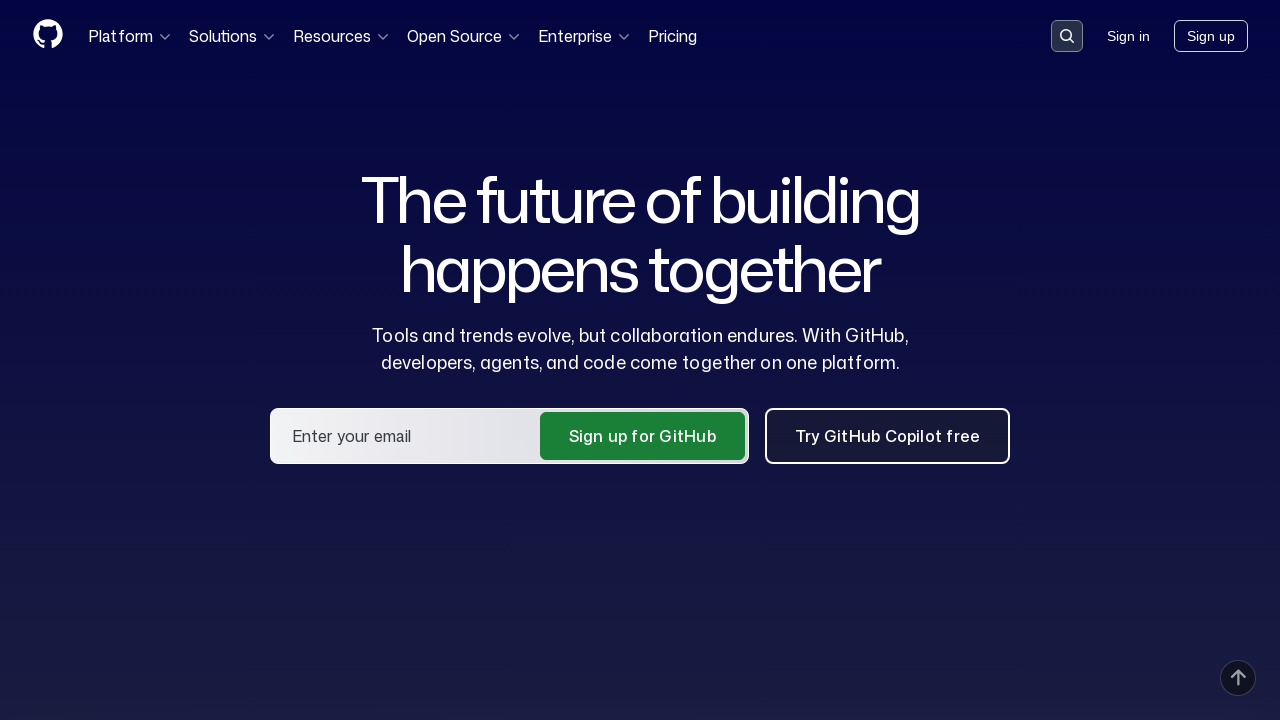

Verified GitHub homepage URL is correct
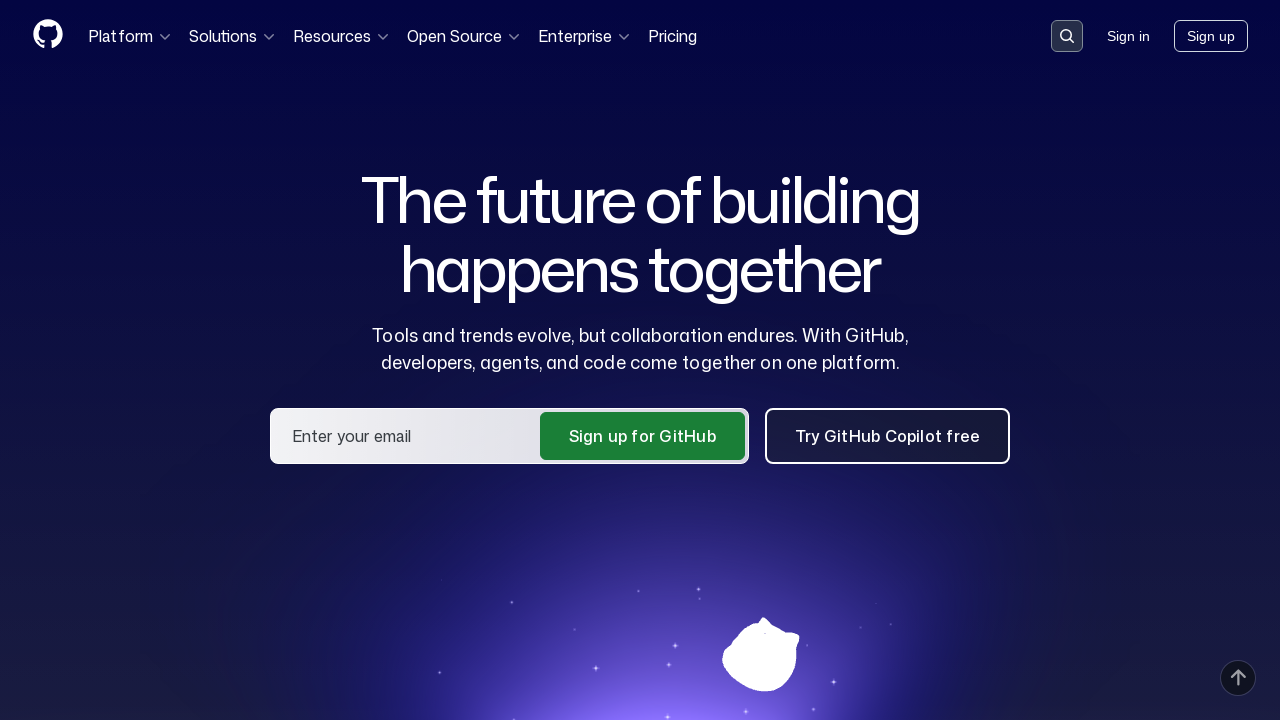

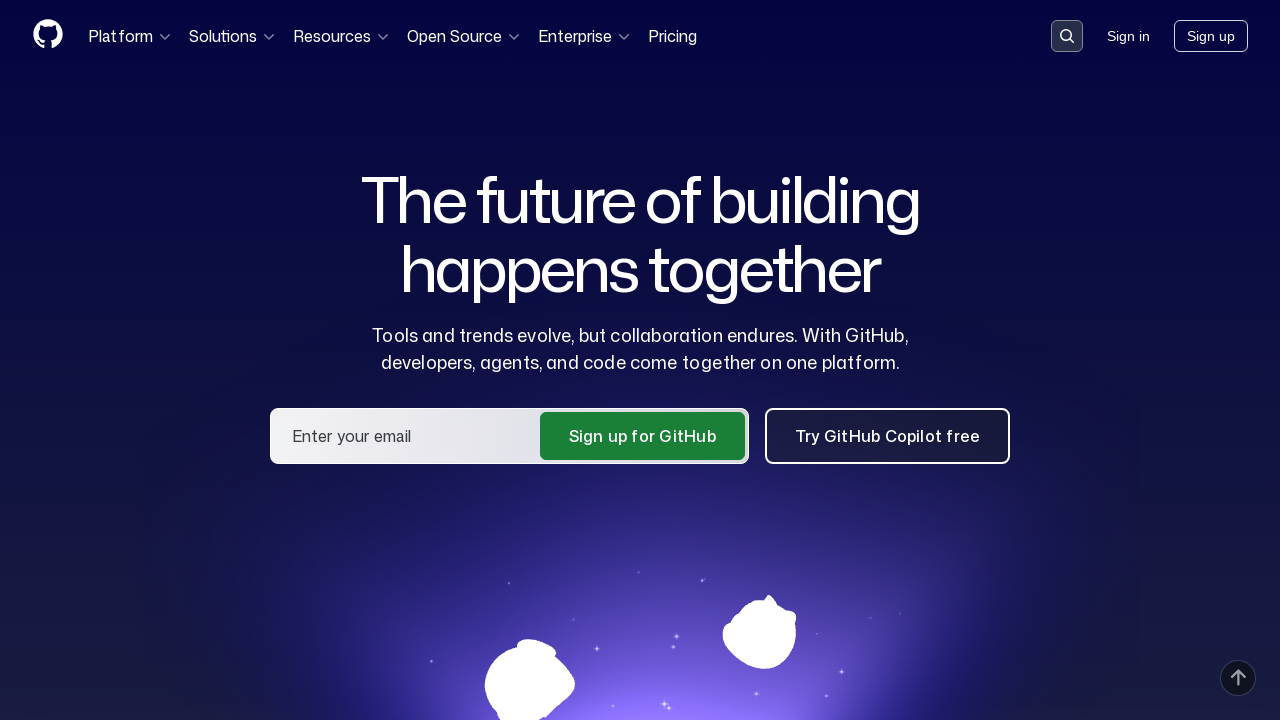